Tests accessibility compliance by checking for alt text on images, proper heading structure, keyboard navigation, and ARIA labels on the main page

Starting URL: https://example.com

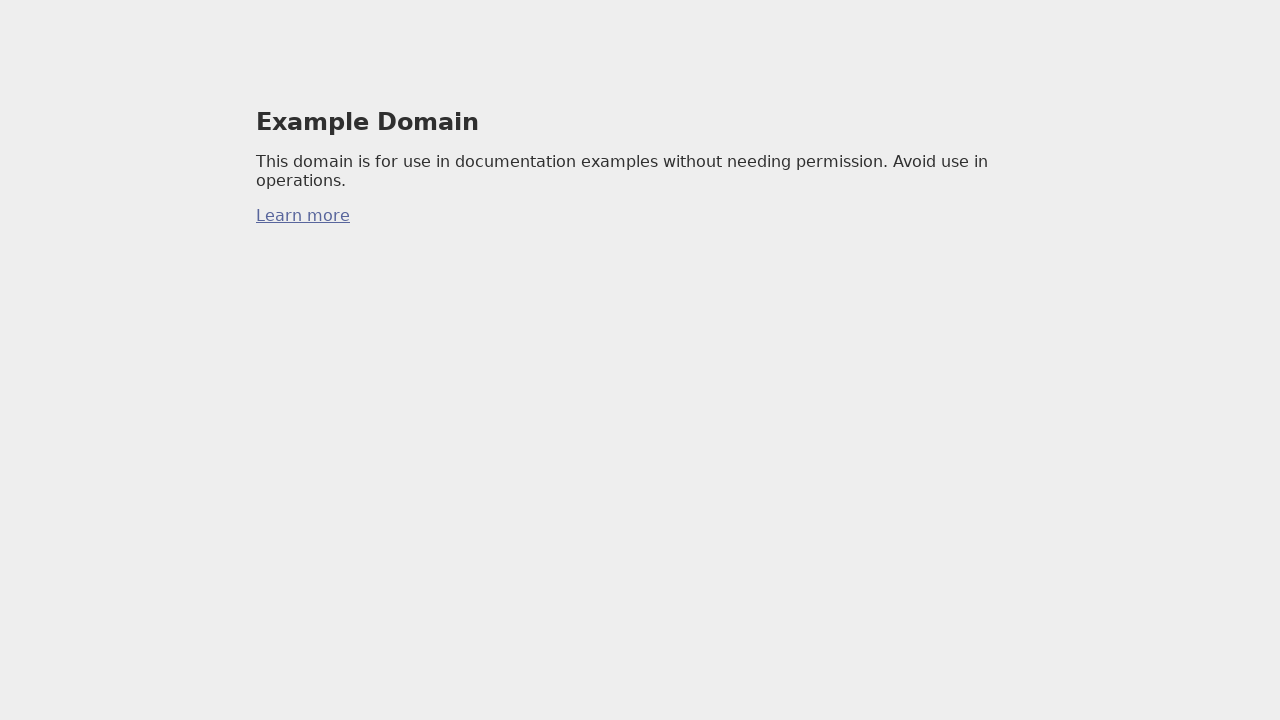

Body element loaded on the page
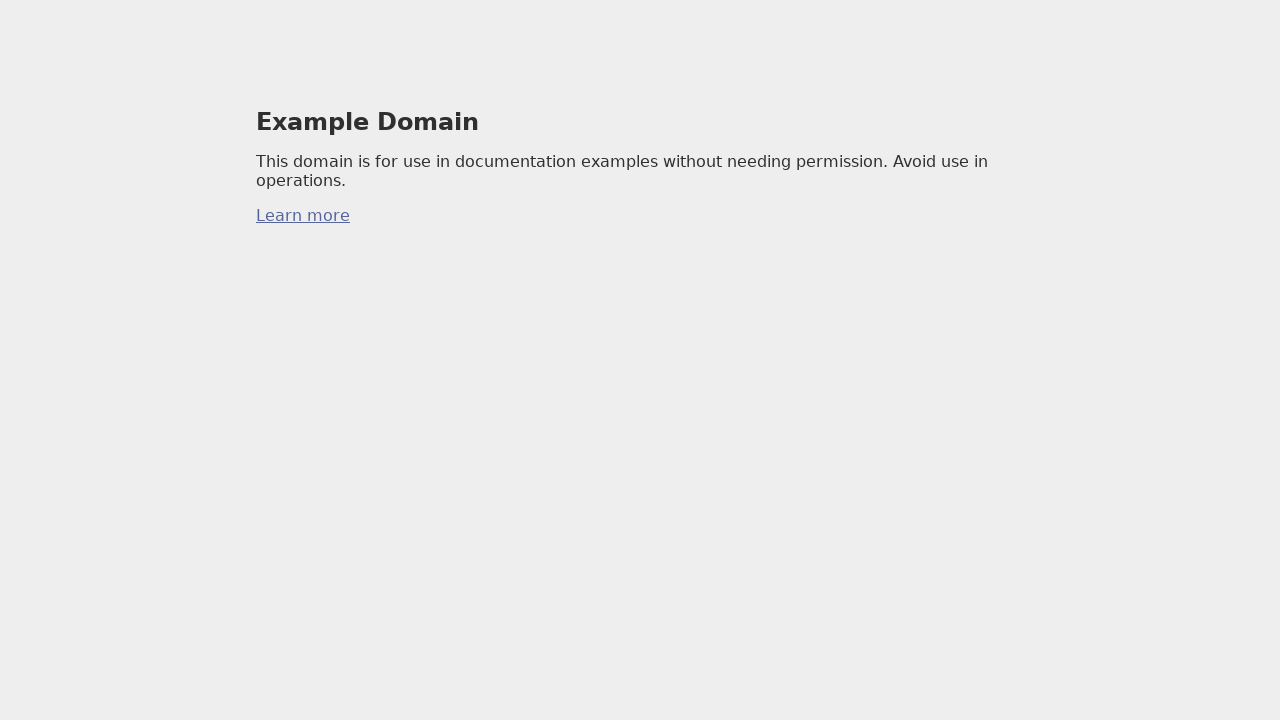

Retrieved all images from the page
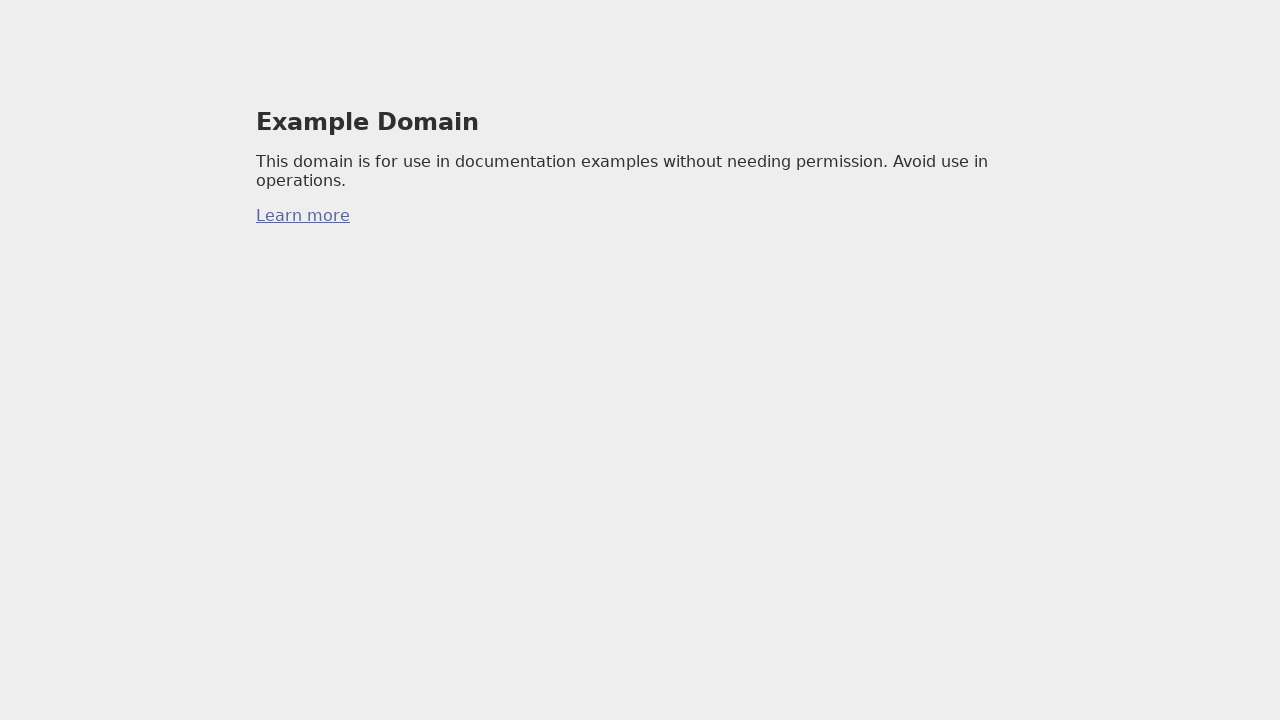

Retrieved all heading elements to verify structure
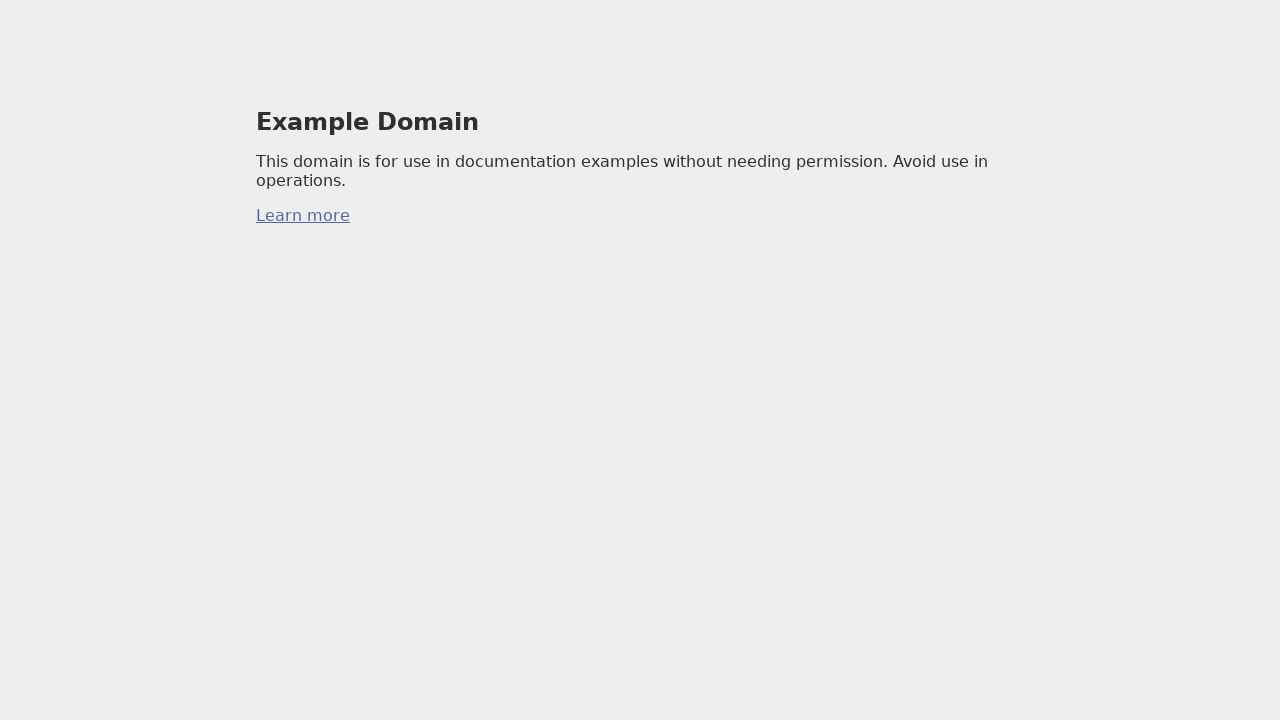

Retrieved all elements with ARIA labels or ARIA labelledby attributes
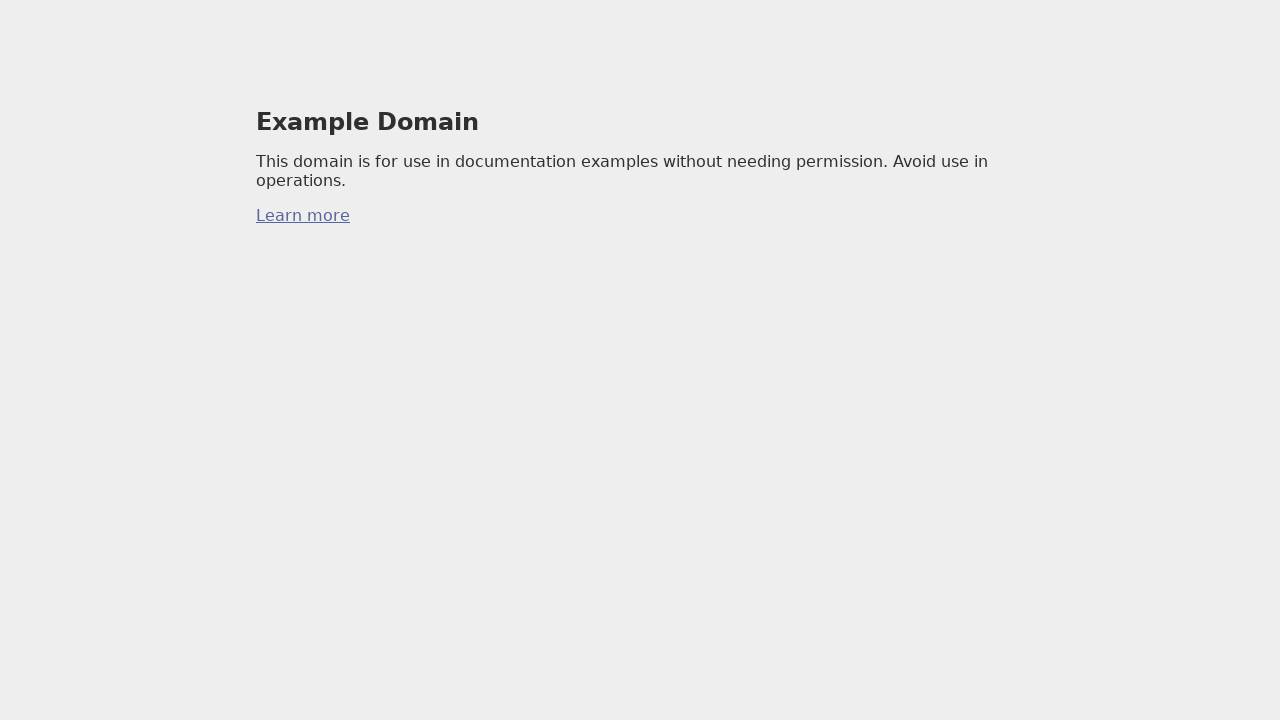

Pressed Tab key to test keyboard navigation
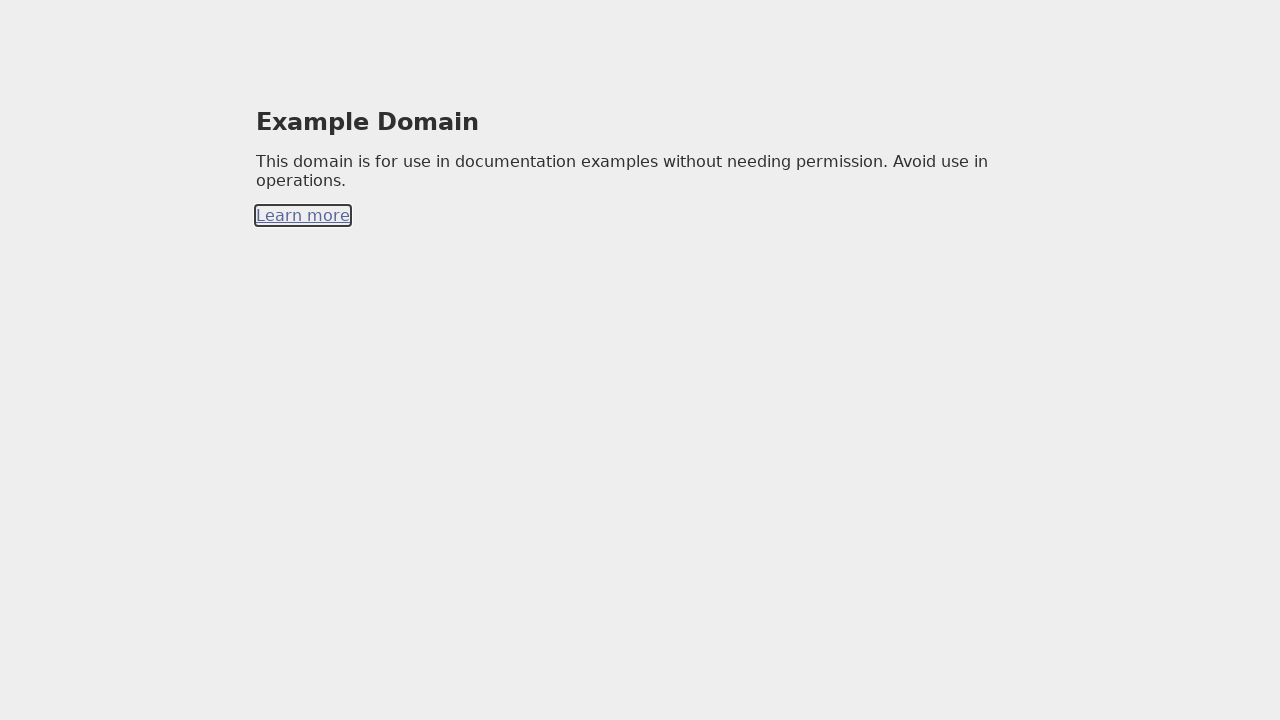

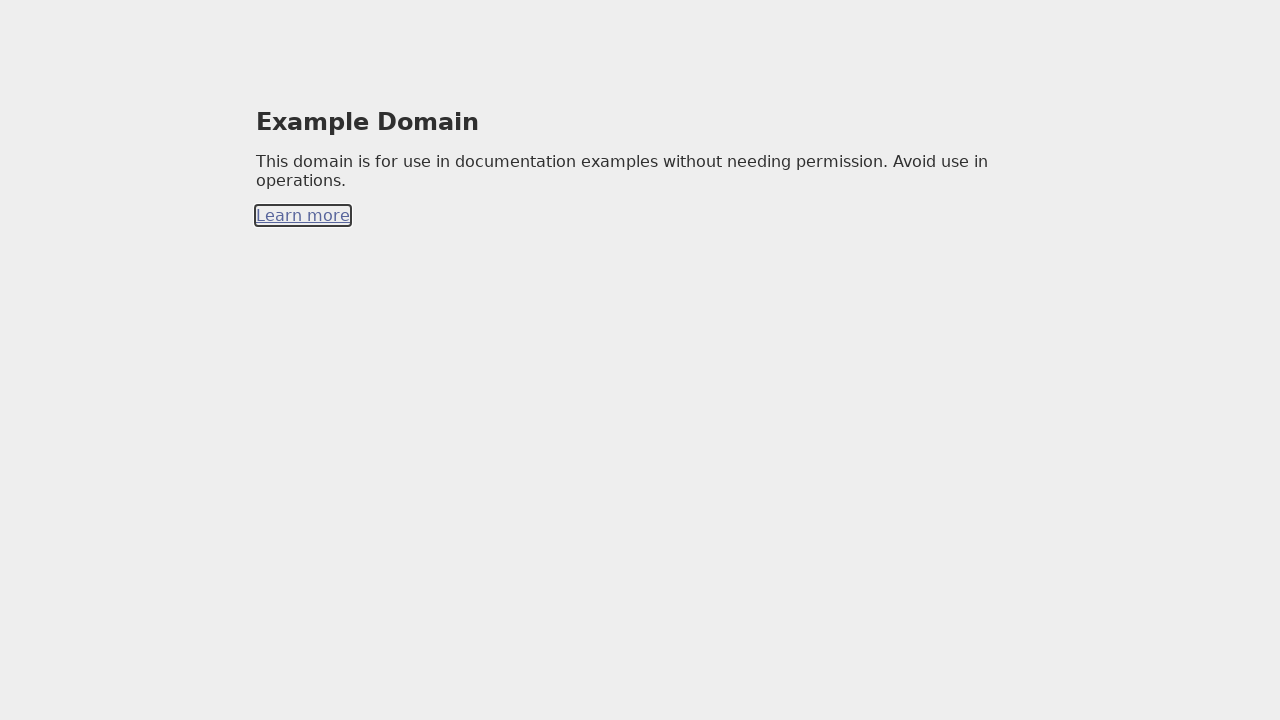